Verifies that the homepage loads correctly by checking that the page title contains the expected text about the structured learning plan.

Starting URL: https://frankdoylezw.github.io/CSharp_Learning/

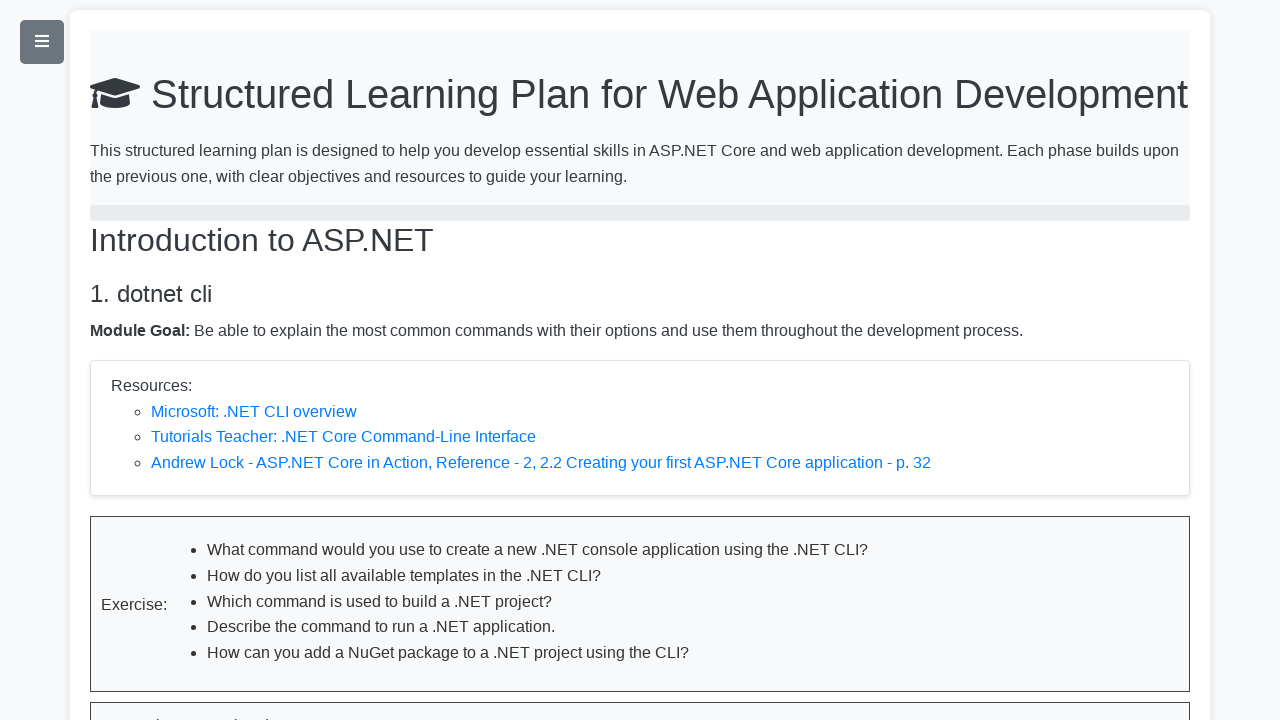

Navigated to homepage at https://frankdoylezw.github.io/CSharp_Learning/
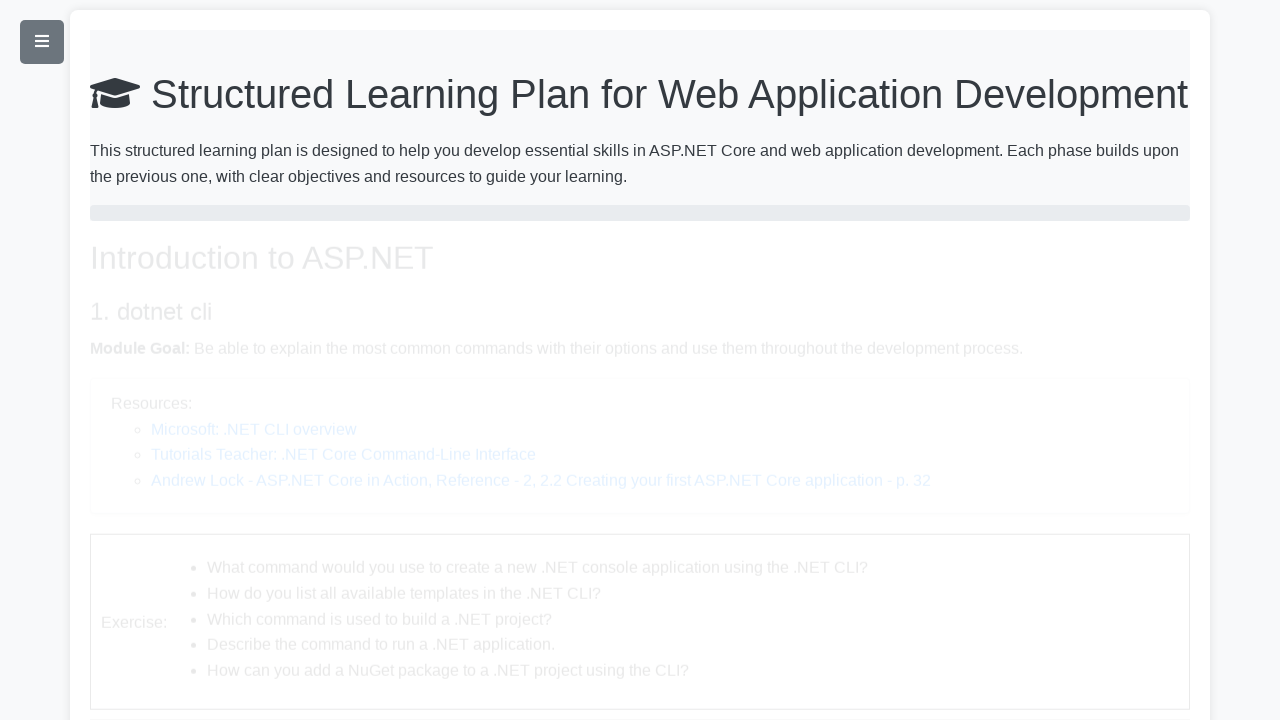

Verified page title contains 'Structured Learning Plan for Web Application Development'
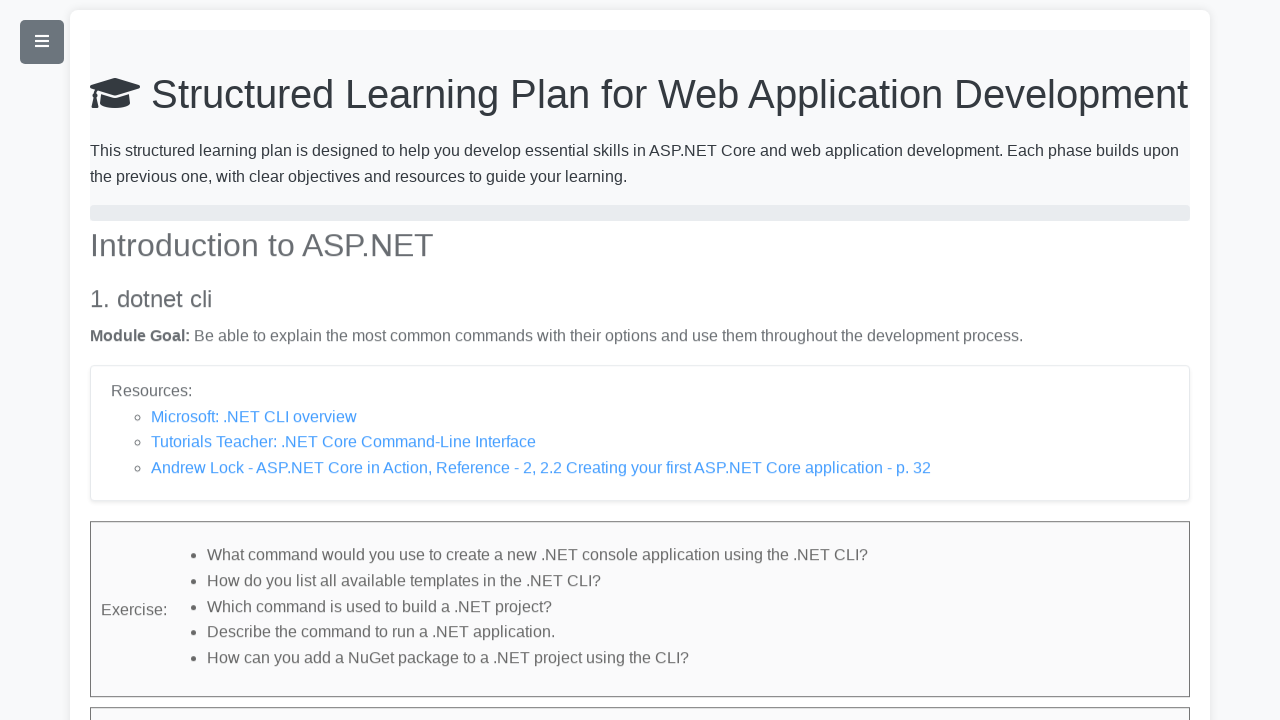

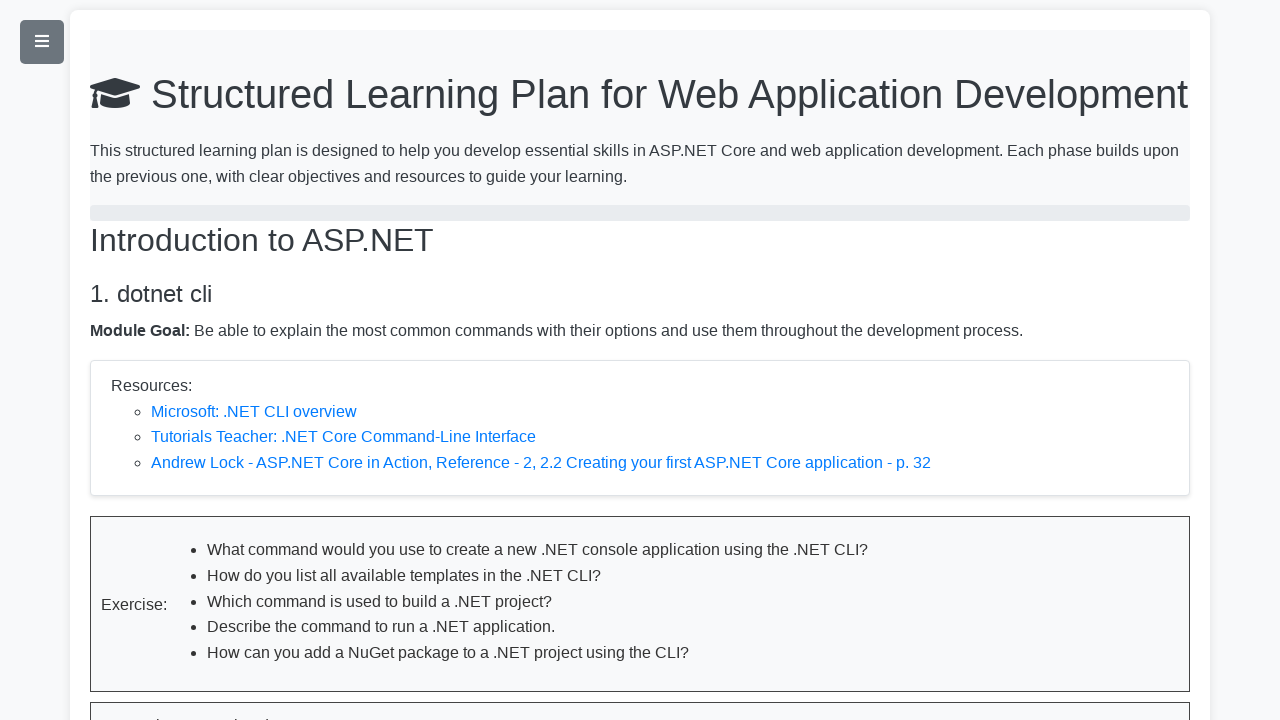